Tests scope-based element selection by finding links within the copyright section, opening each link in a new tab via Ctrl+click, and then switching through all opened windows.

Starting URL: https://jqueryui.com/droppable/

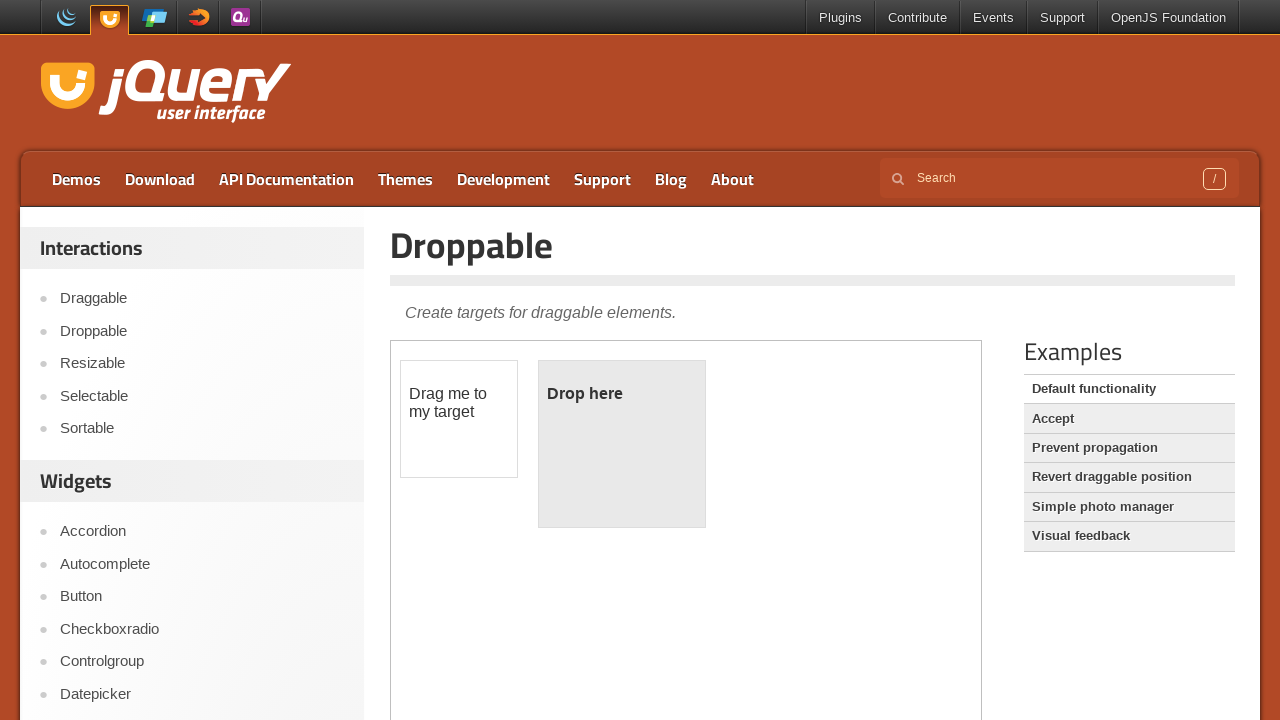

Waited for copyright section to load
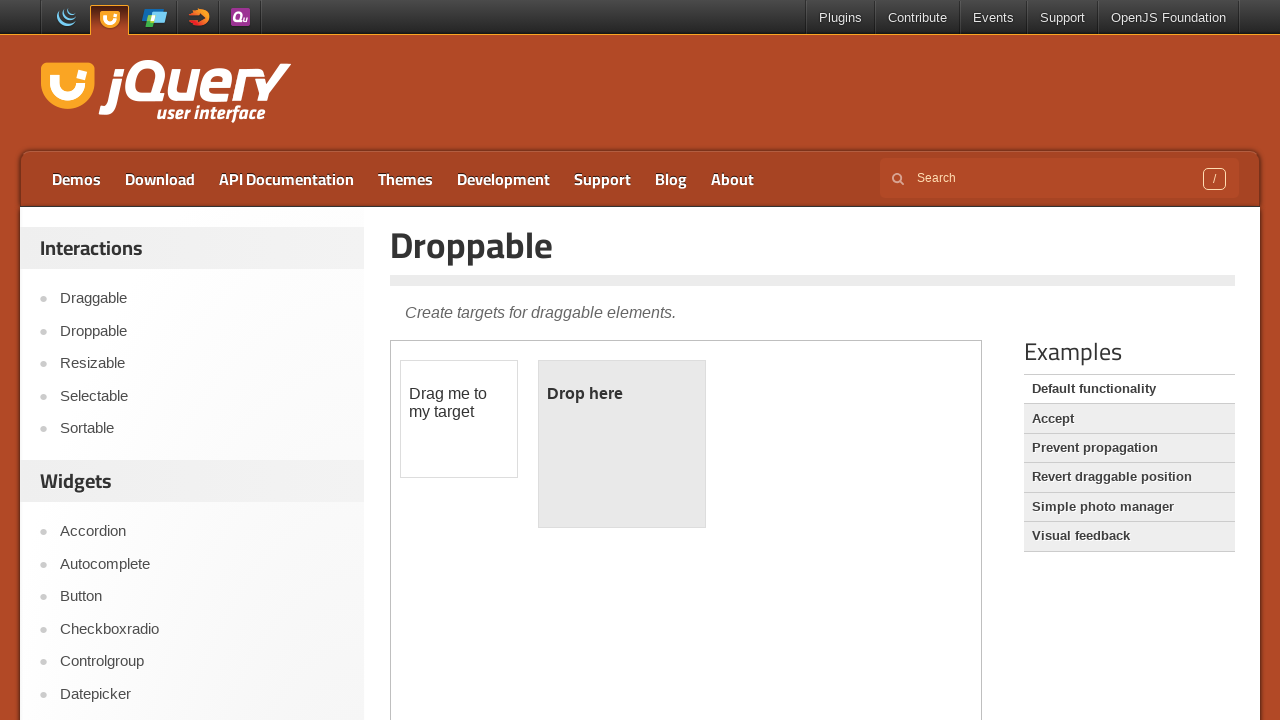

Located copyright section element
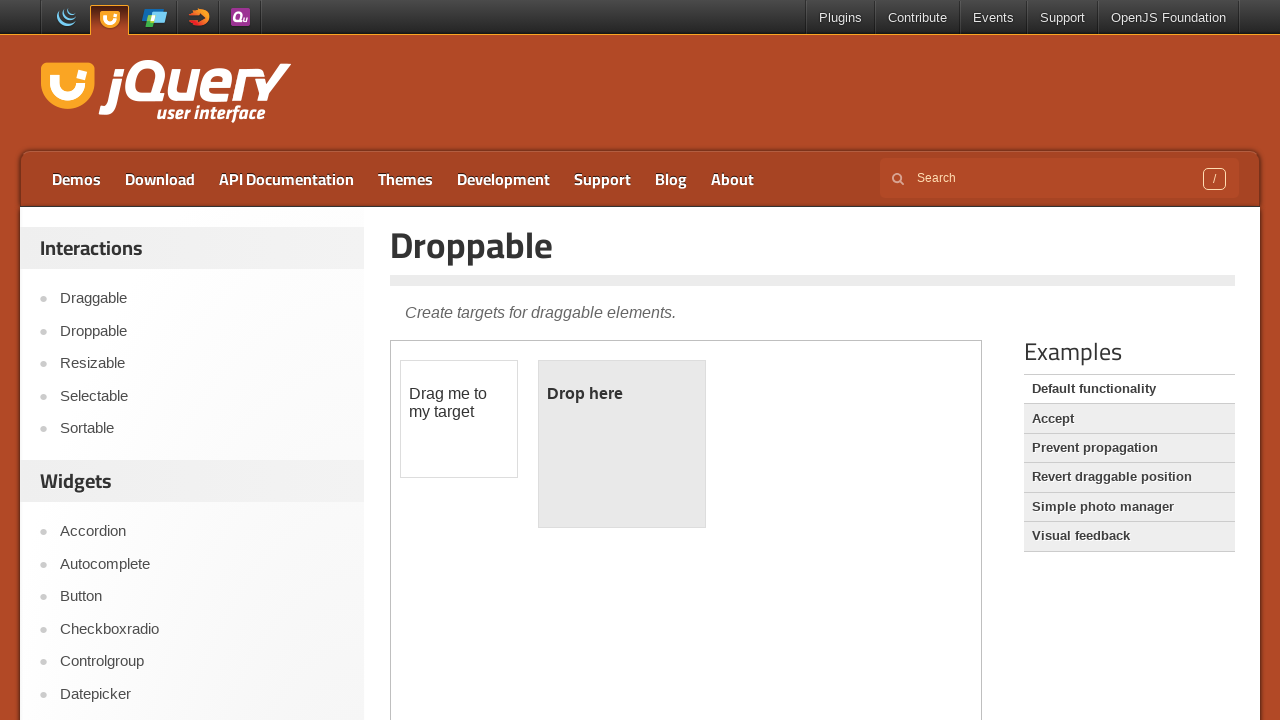

Found 11 links in copyright section
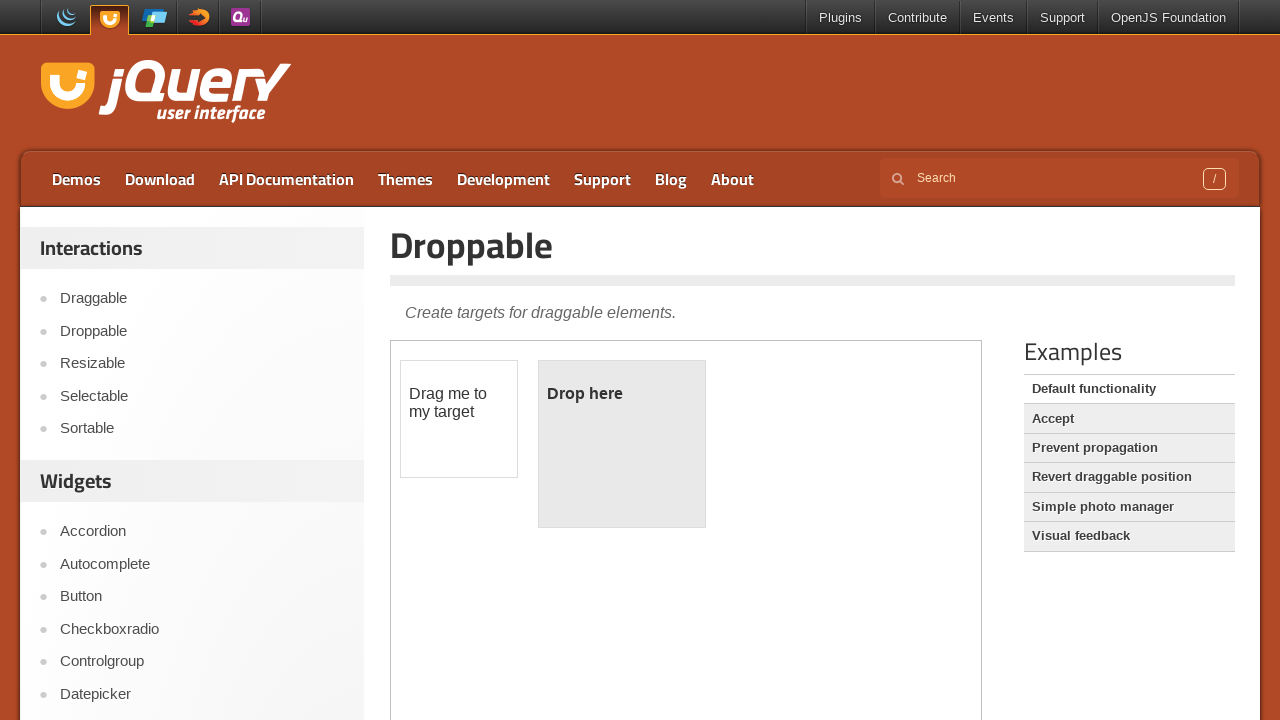

Ctrl+clicked link 1 of 11 to open in new tab at (166, 589) on p.copyright >> a >> nth=0
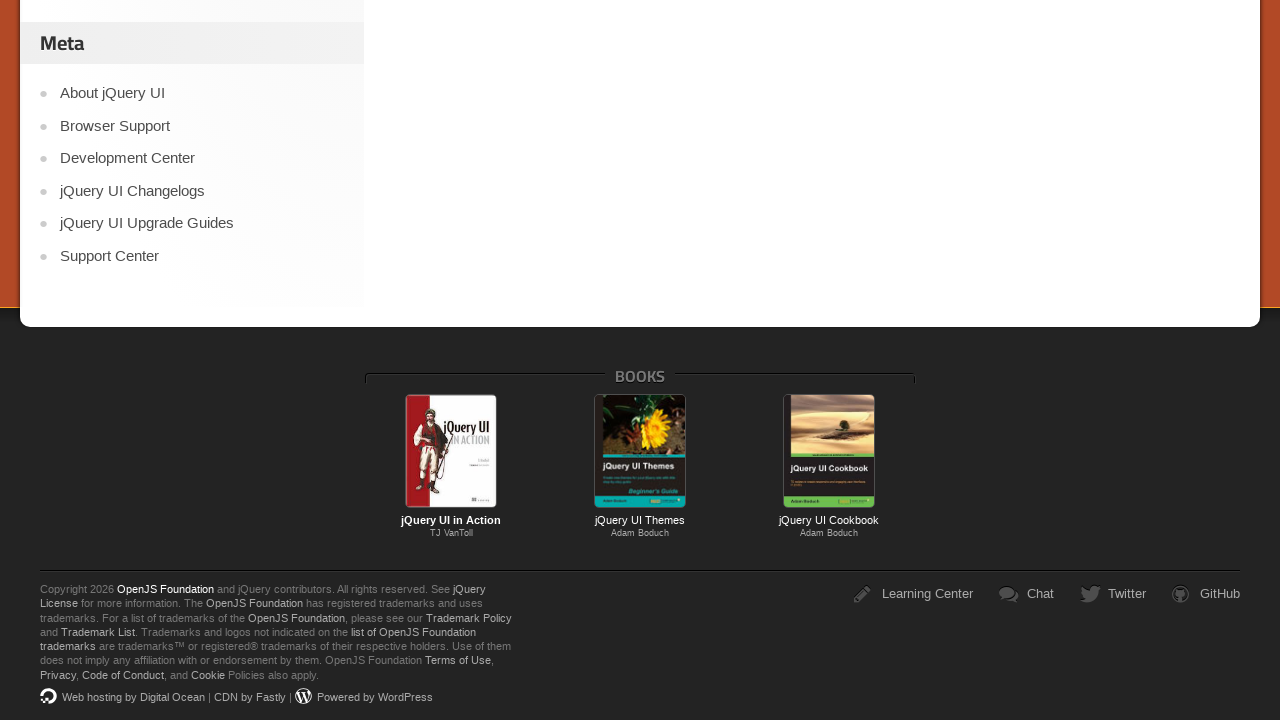

Ctrl+clicked link 2 of 11 to open in new tab at (470, 589) on p.copyright >> a >> nth=1
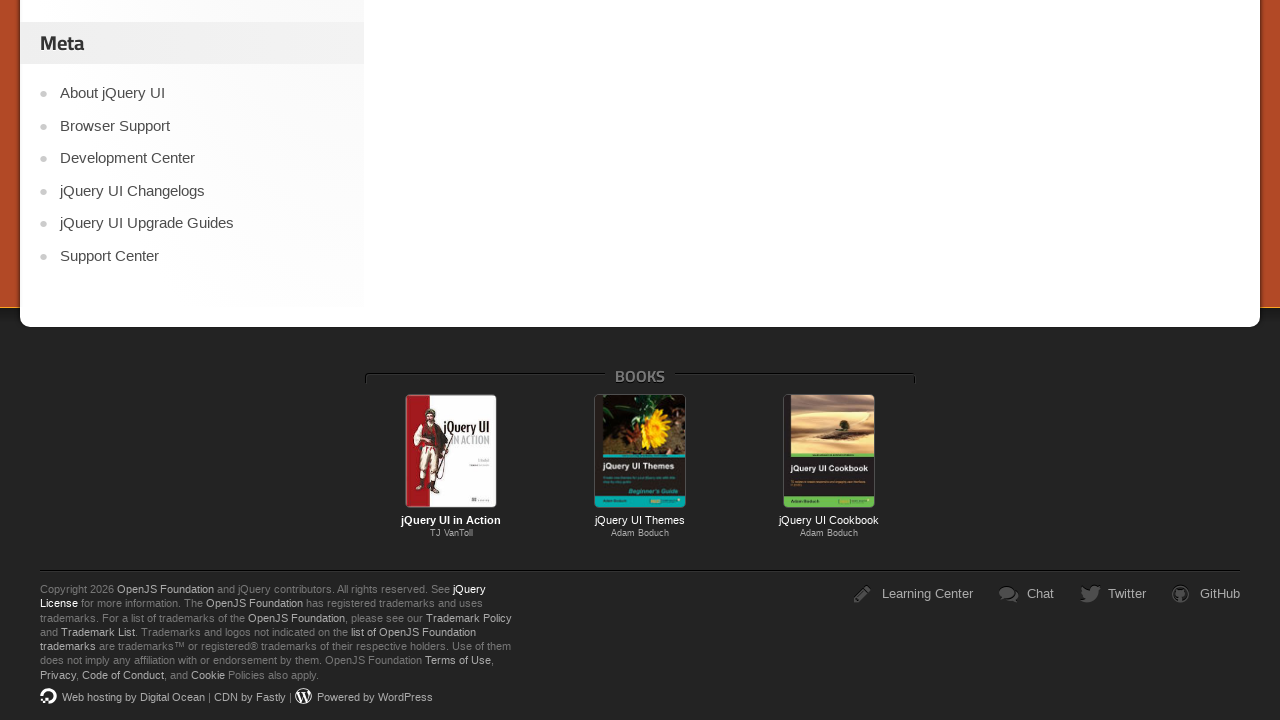

Ctrl+clicked link 3 of 11 to open in new tab at (254, 603) on p.copyright >> a >> nth=2
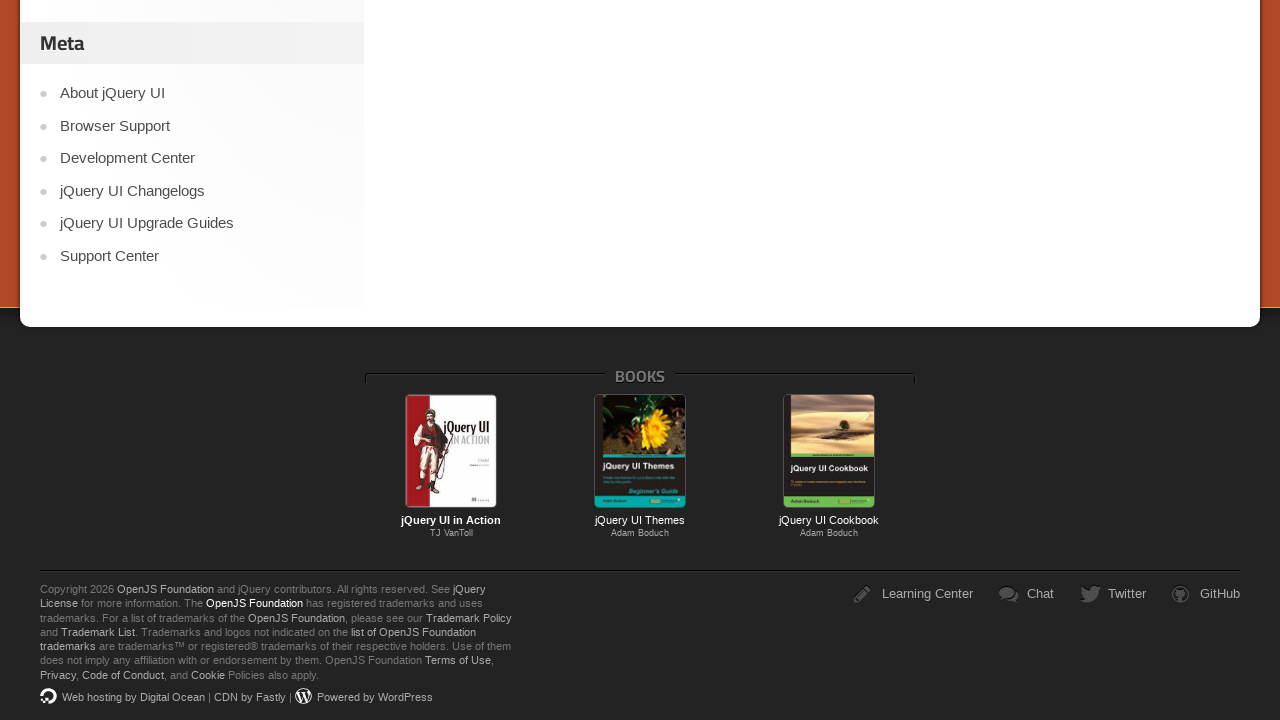

Ctrl+clicked link 4 of 11 to open in new tab at (296, 618) on p.copyright >> a >> nth=3
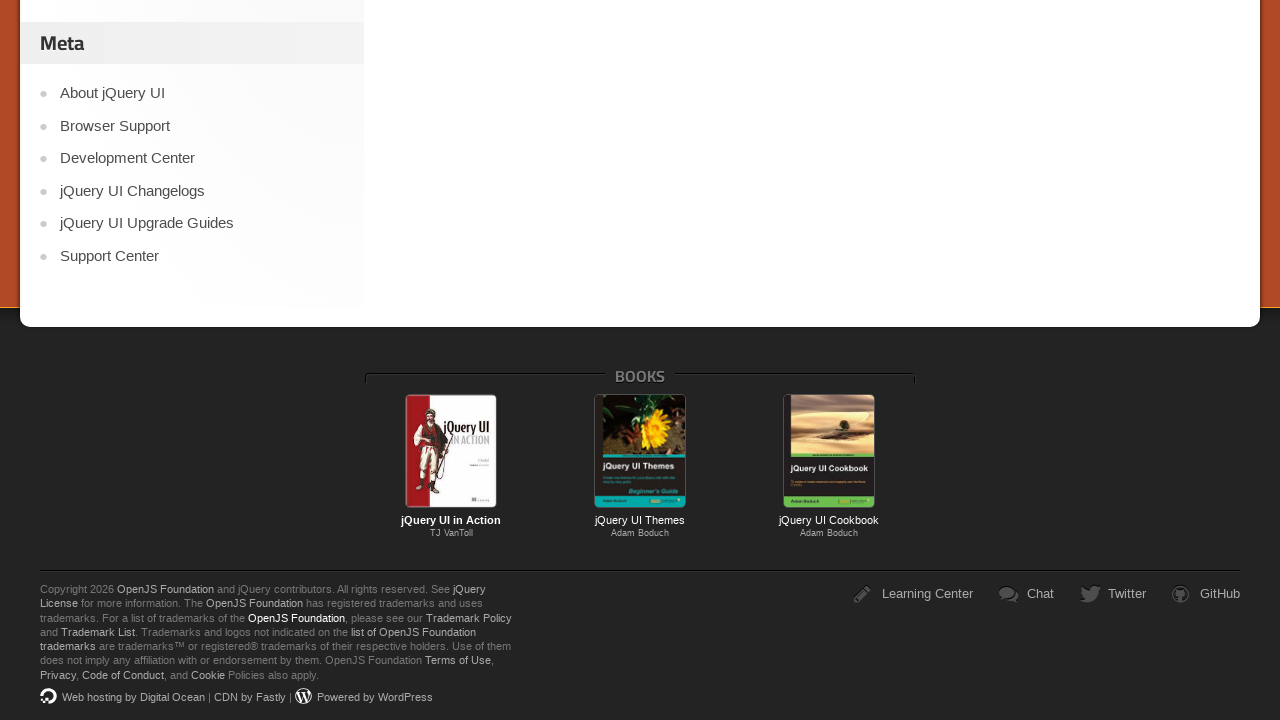

Ctrl+clicked link 5 of 11 to open in new tab at (469, 618) on p.copyright >> a >> nth=4
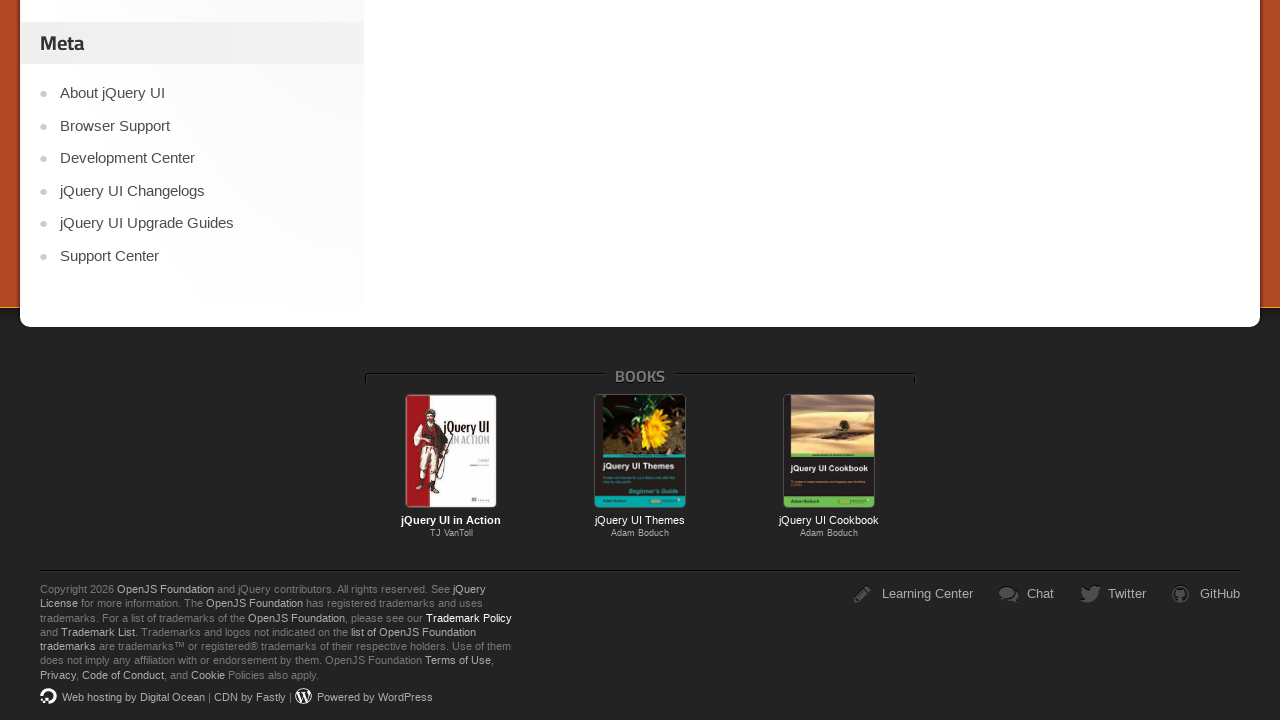

Ctrl+clicked link 6 of 11 to open in new tab at (98, 632) on p.copyright >> a >> nth=5
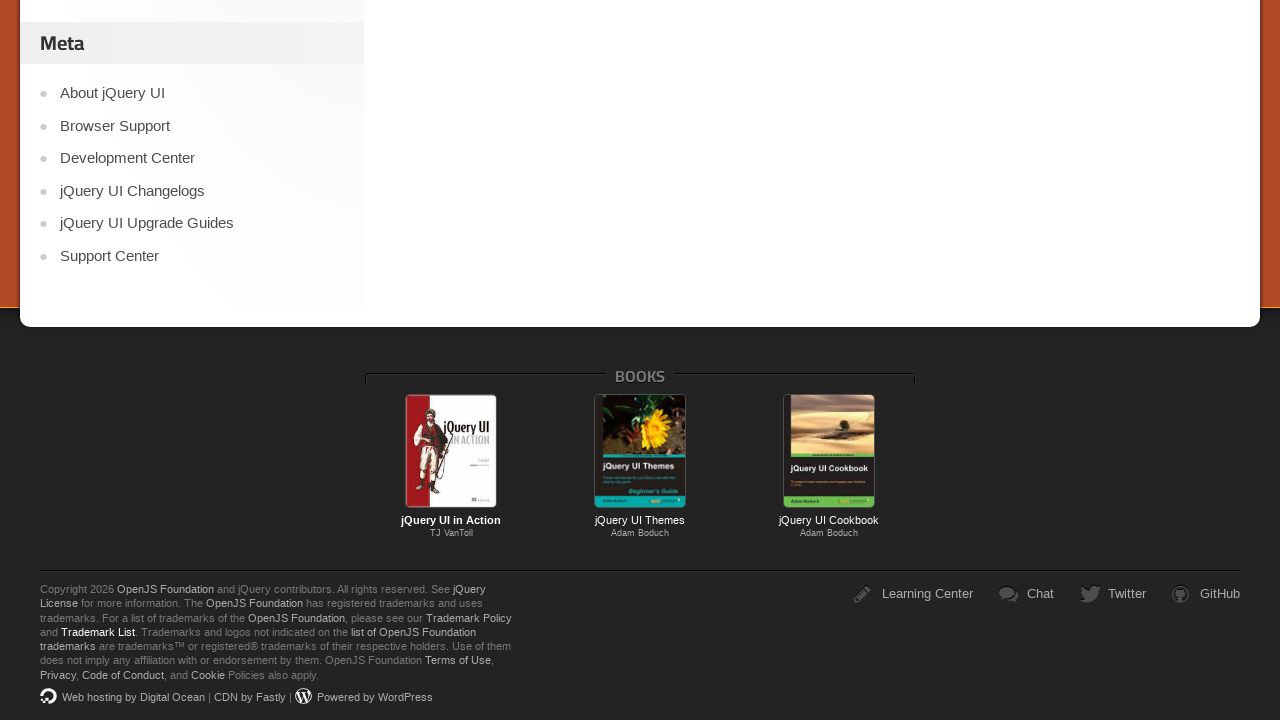

Ctrl+clicked link 7 of 11 to open in new tab at (414, 632) on p.copyright >> a >> nth=6
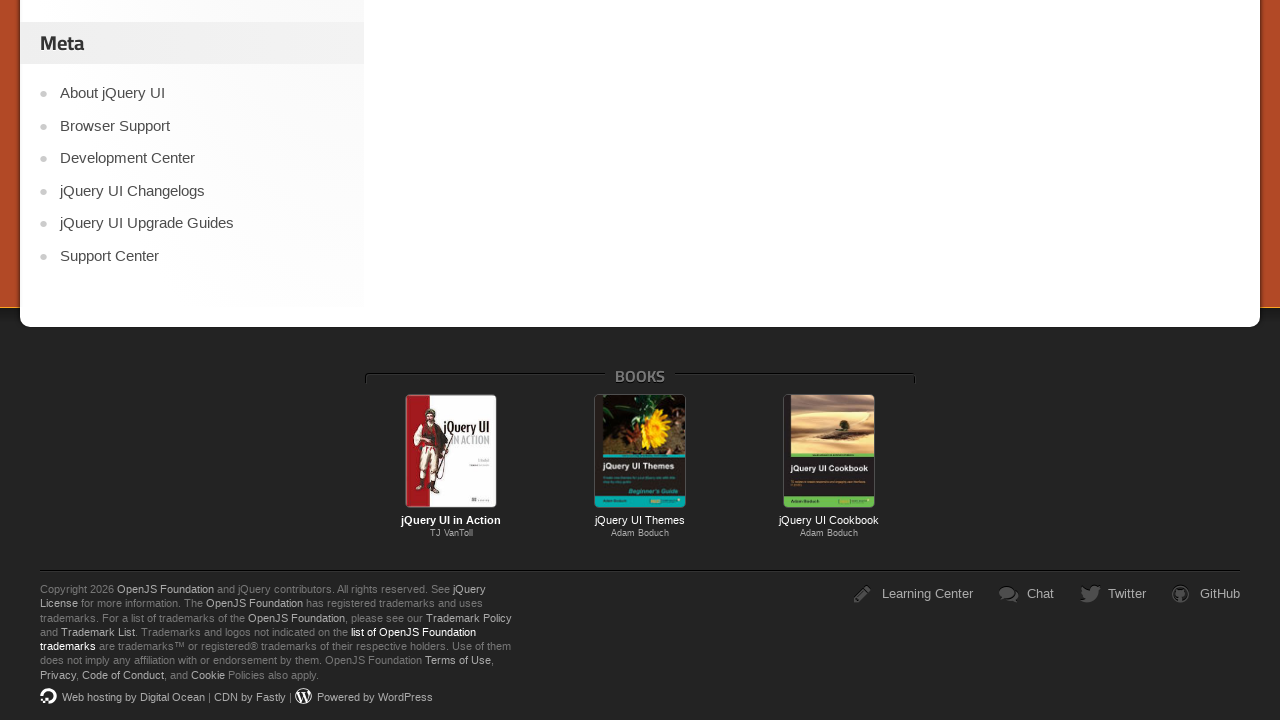

Ctrl+clicked link 8 of 11 to open in new tab at (458, 660) on p.copyright >> a >> nth=7
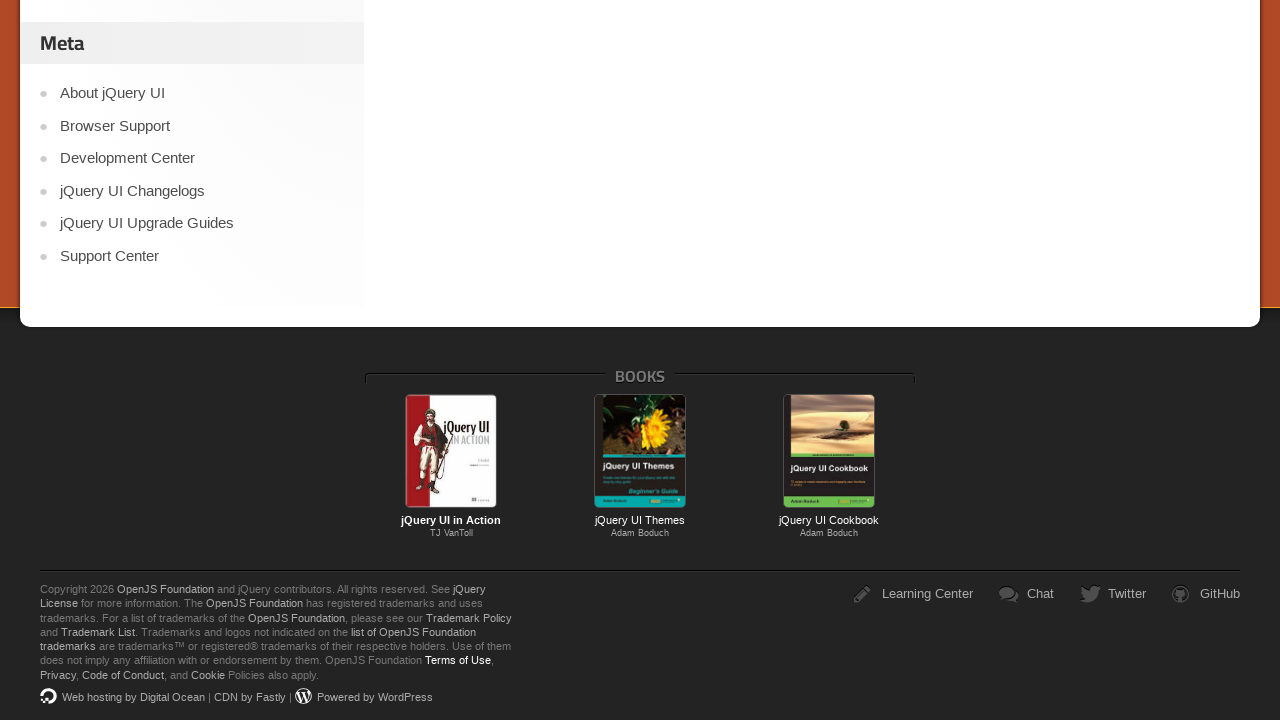

Ctrl+clicked link 9 of 11 to open in new tab at (58, 675) on p.copyright >> a >> nth=8
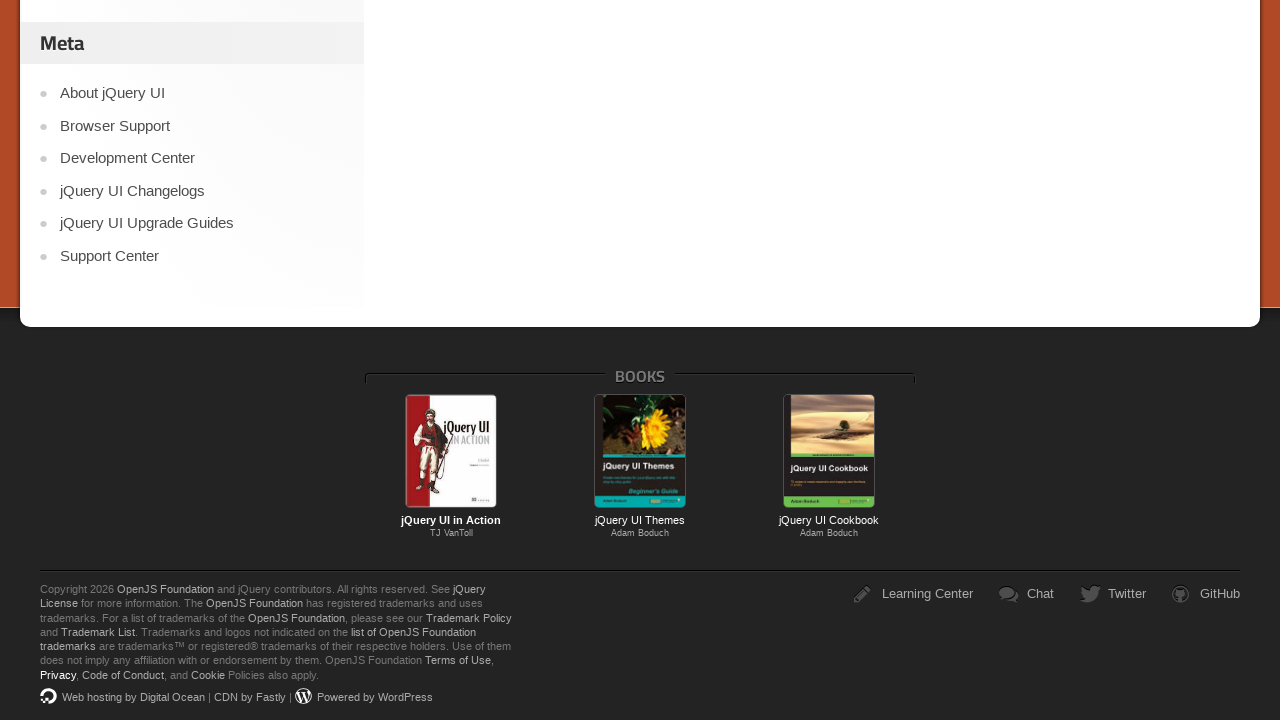

Ctrl+clicked link 10 of 11 to open in new tab at (123, 675) on p.copyright >> a >> nth=9
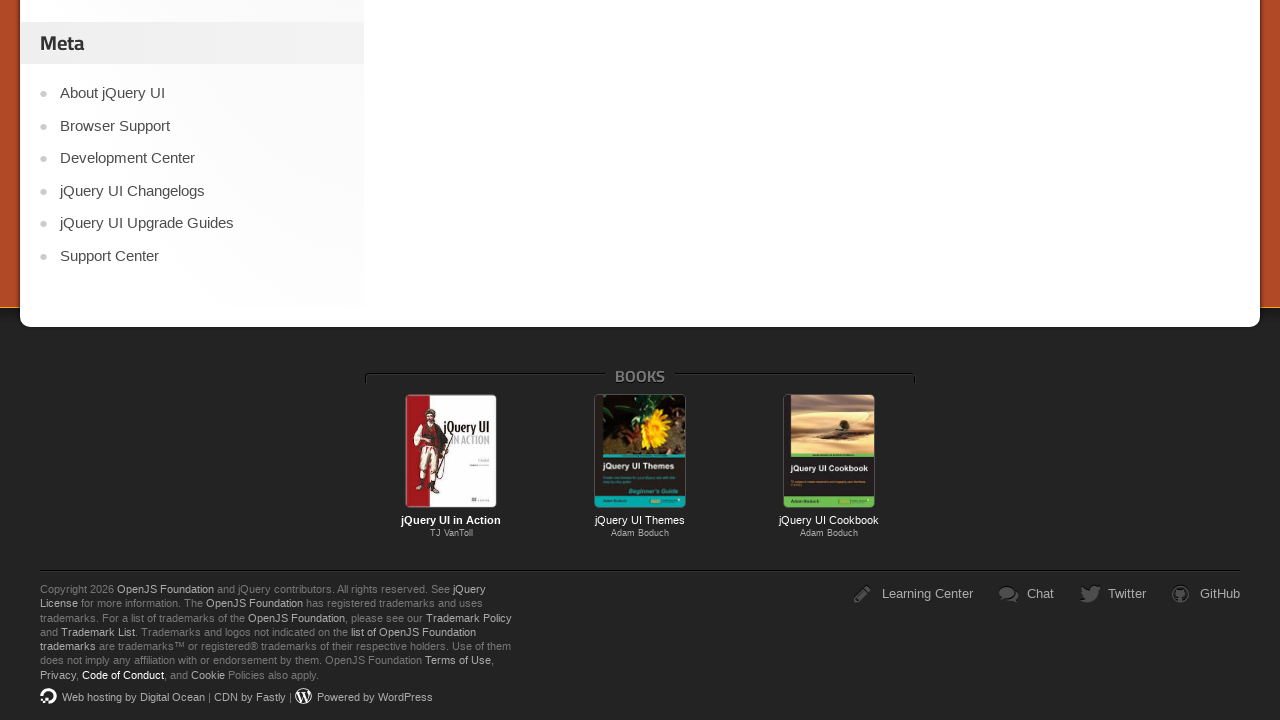

Ctrl+clicked link 11 of 11 to open in new tab at (208, 675) on p.copyright >> a >> nth=10
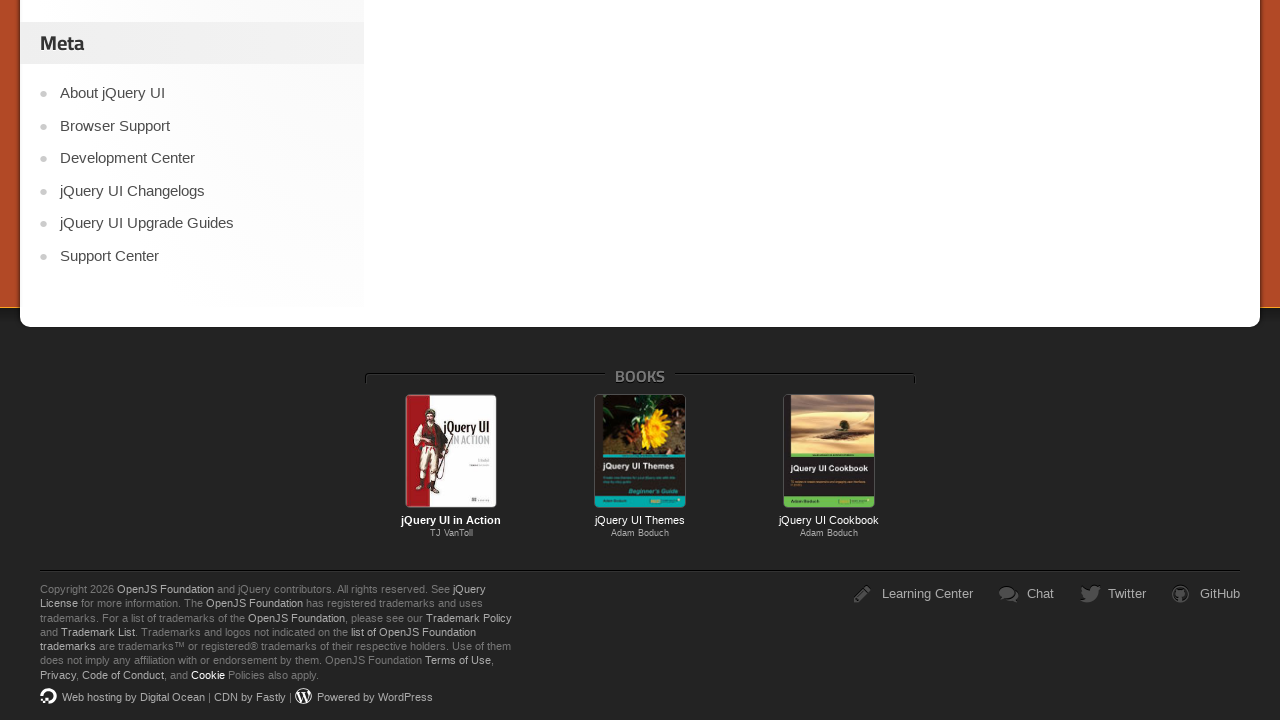

Retrieved all 12 open pages/tabs
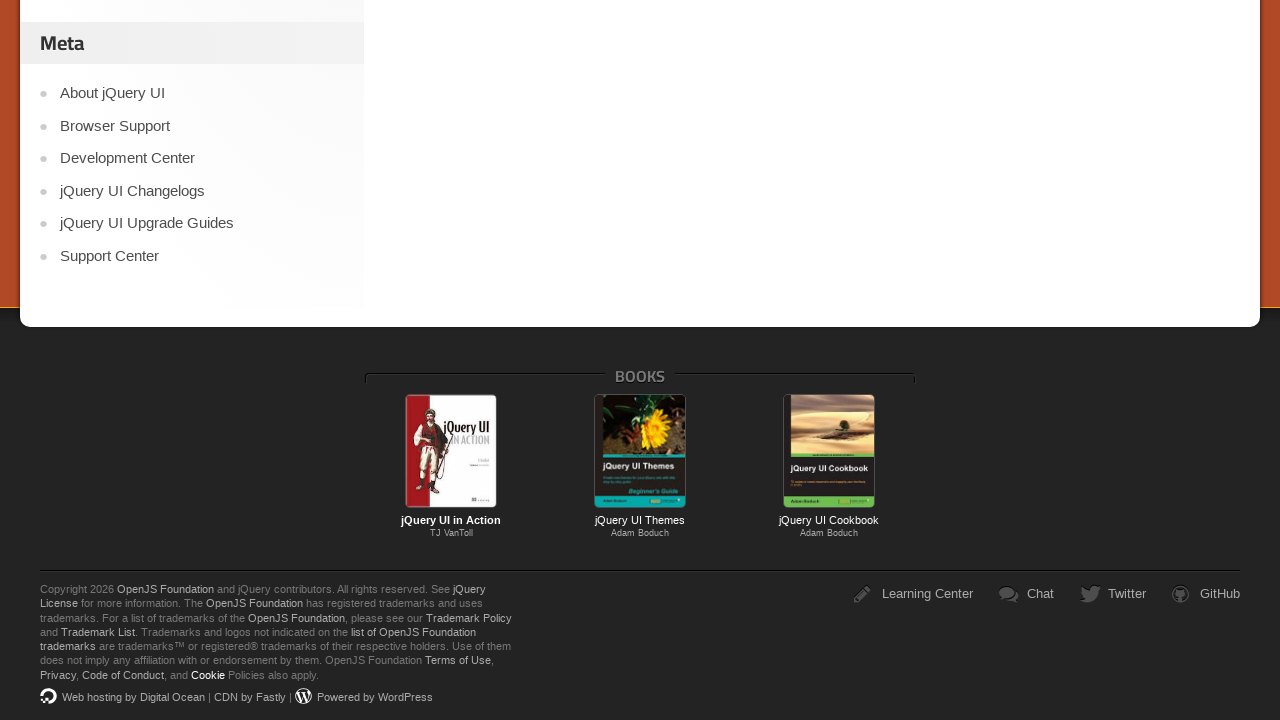

Waited for page to load: Droppable | jQuery UI
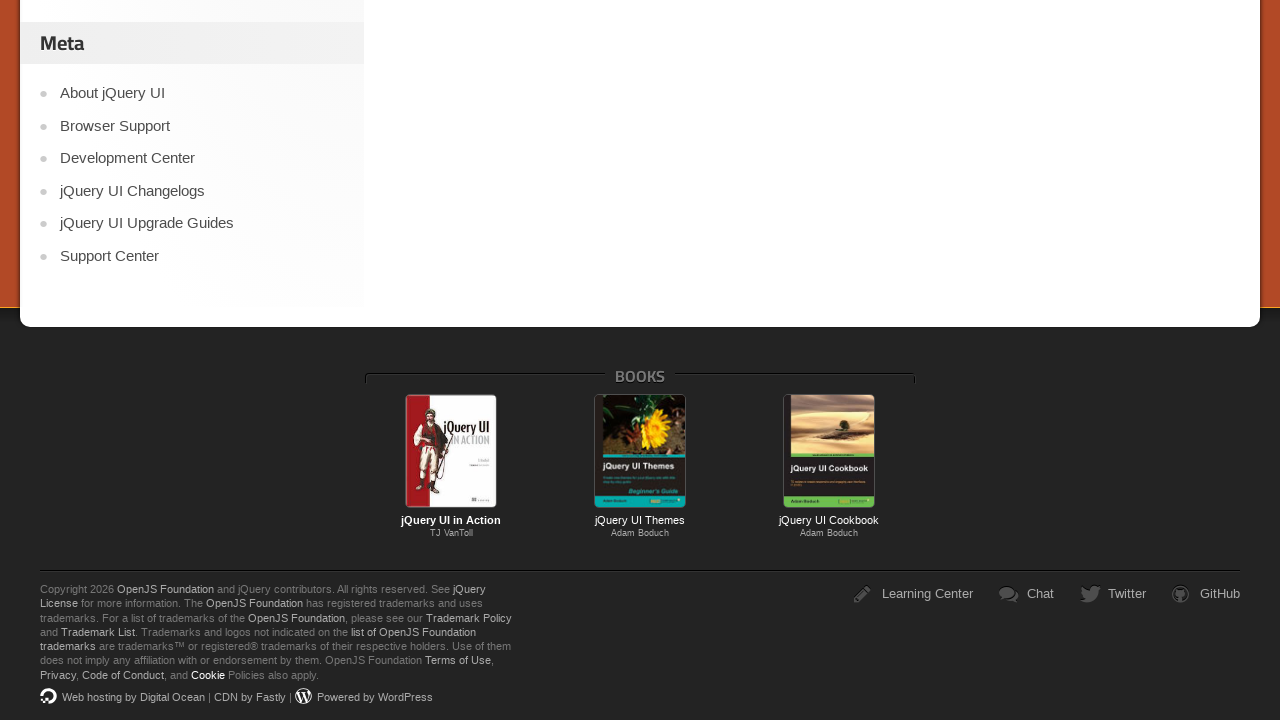

Waited for page to load: A safe and modern home for JavaScript technologies | OpenJS Foundation
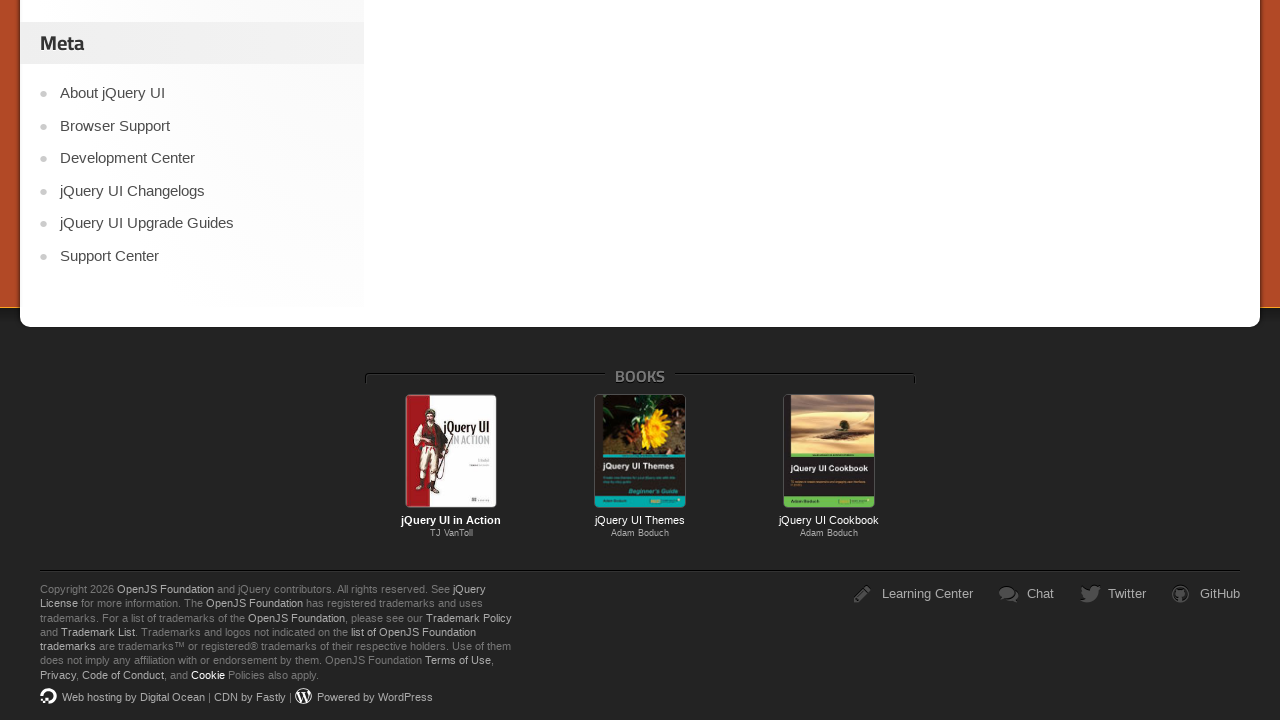

Waited for page to load: License | jQuery
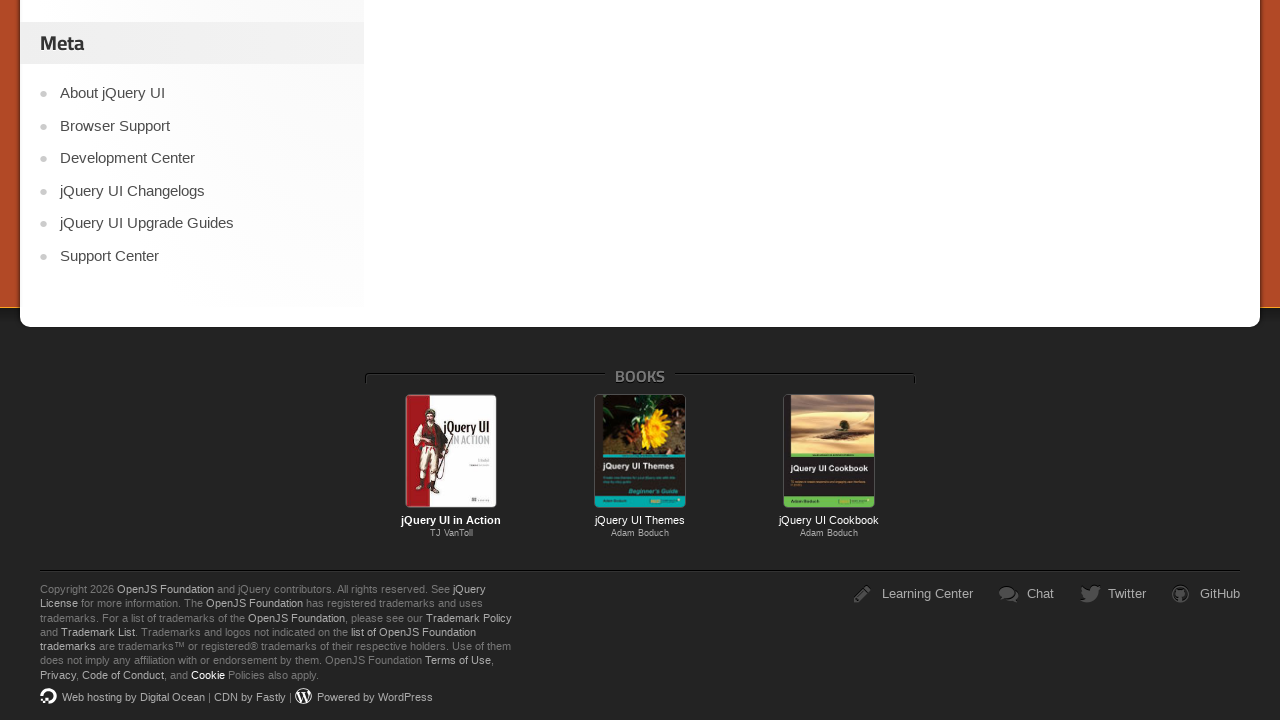

Waited for page to load: A safe and modern home for JavaScript technologies | OpenJS Foundation
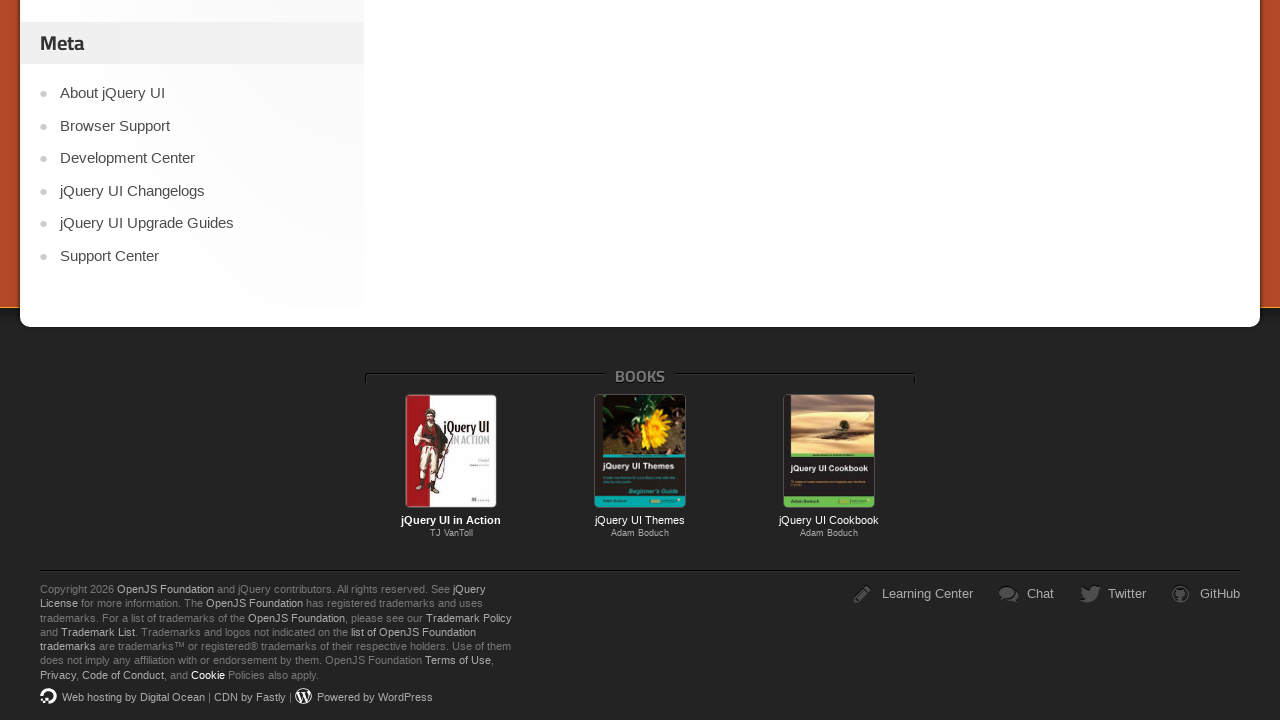

Waited for page to load: A safe and modern home for JavaScript technologies | OpenJS Foundation
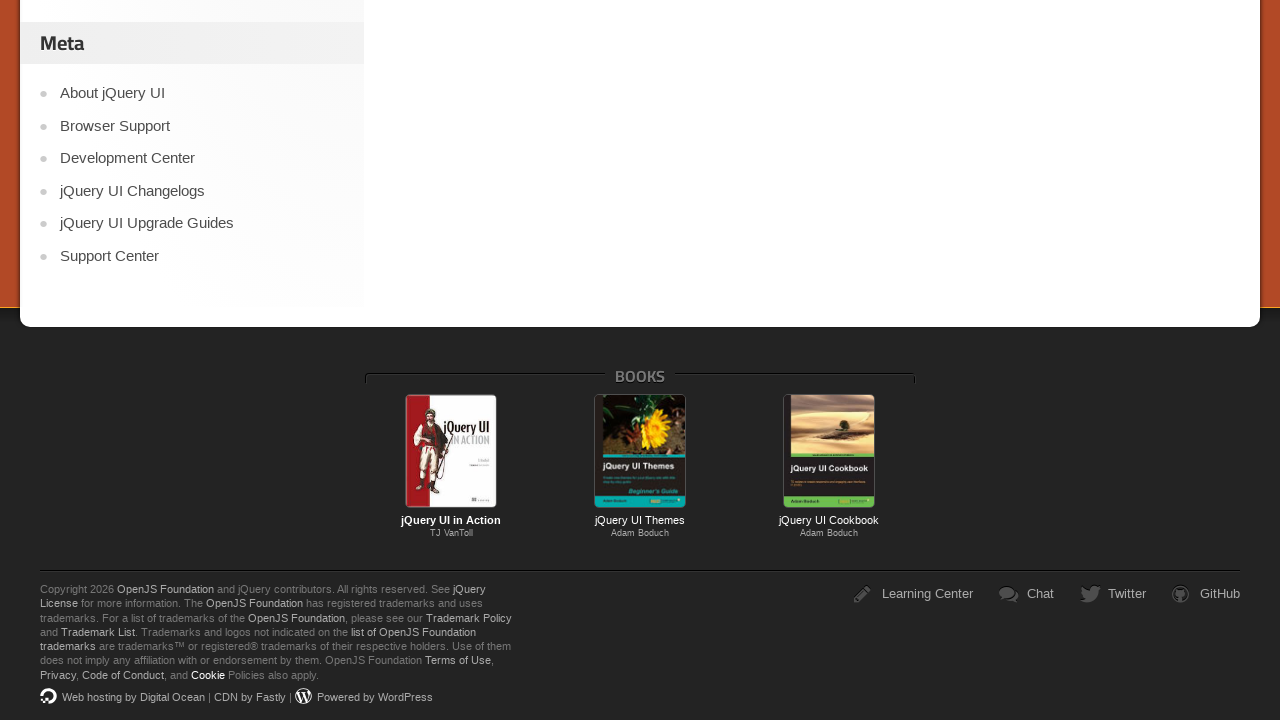

Waited for page to load: 
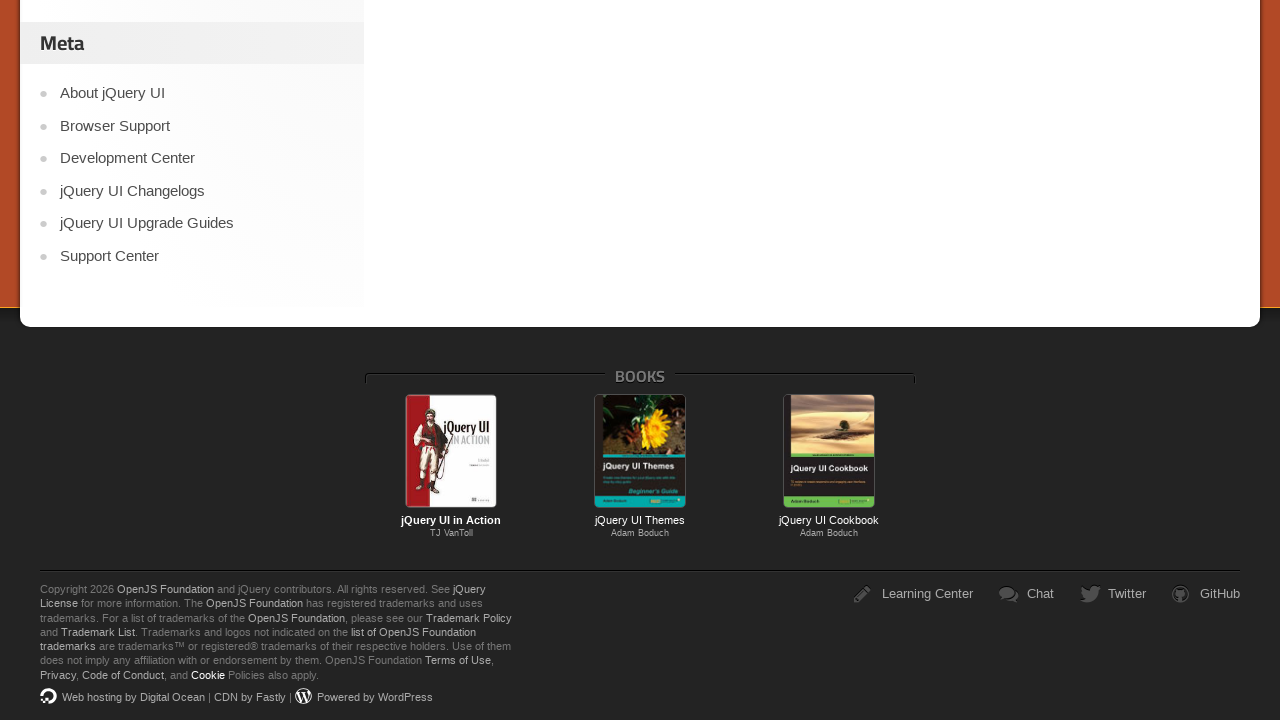

Waited for page to load: 
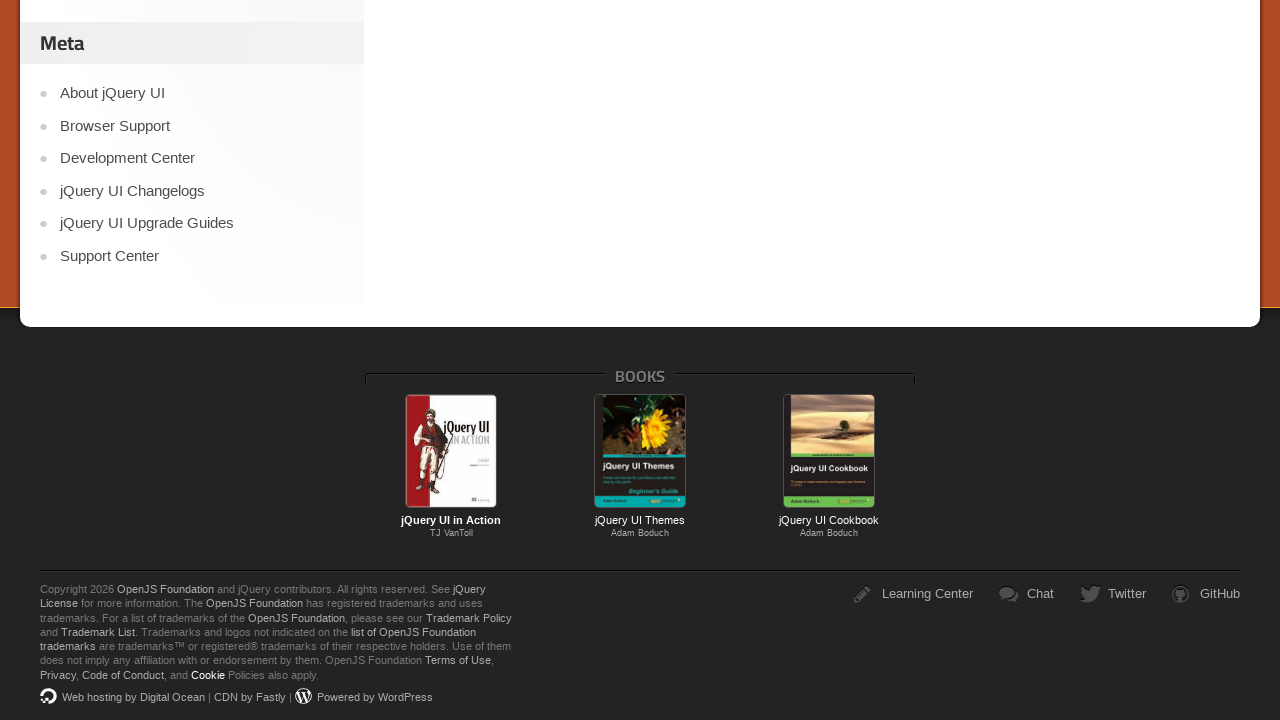

Waited for page to load: 
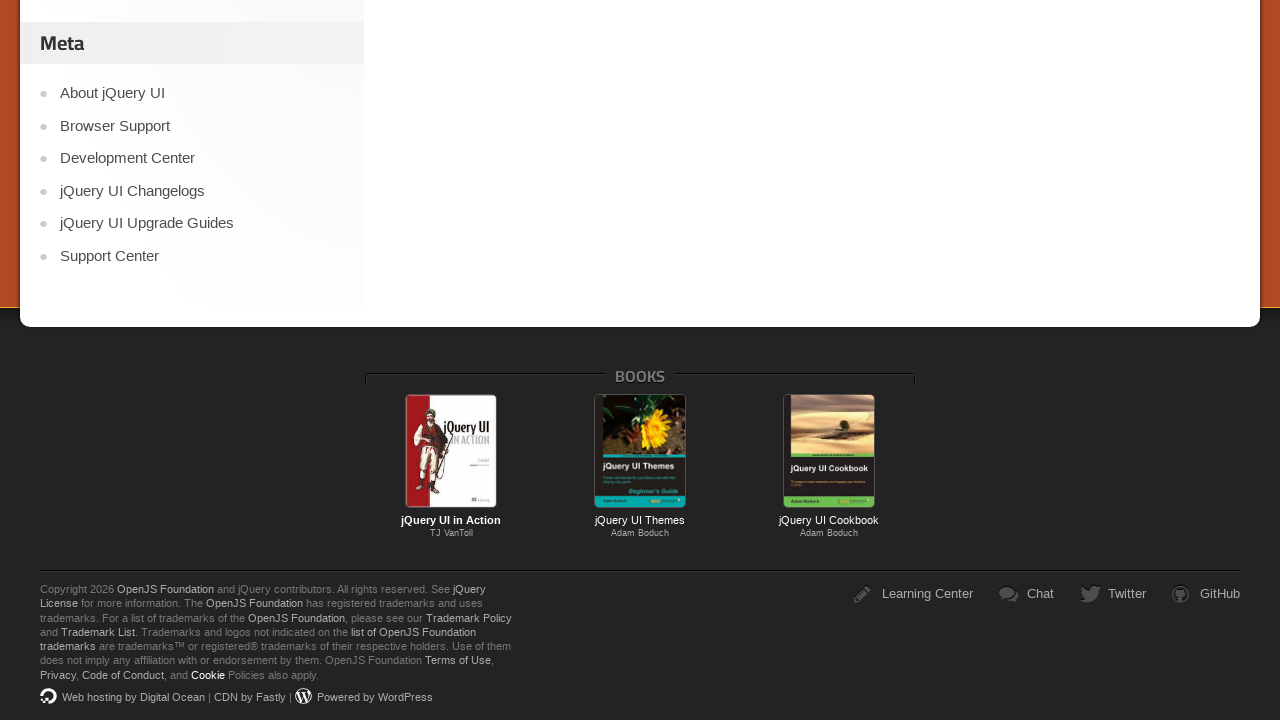

Waited for page to load: 
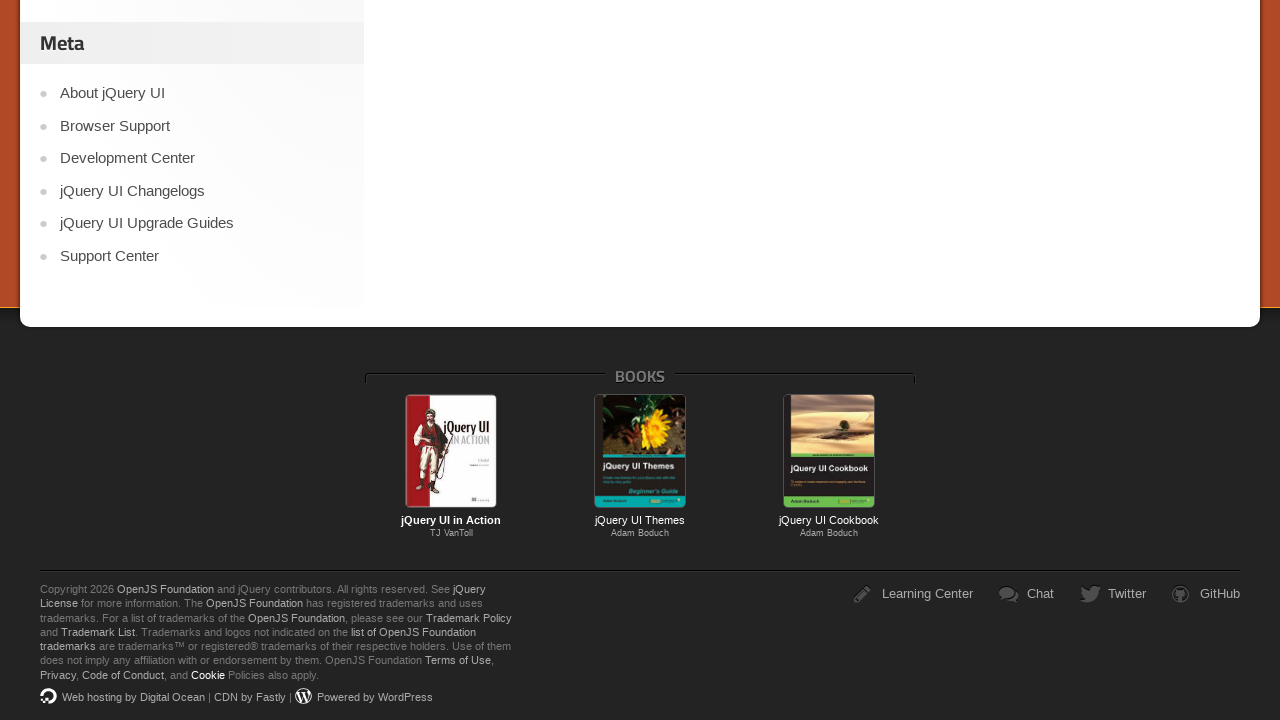

Waited for page to load: 
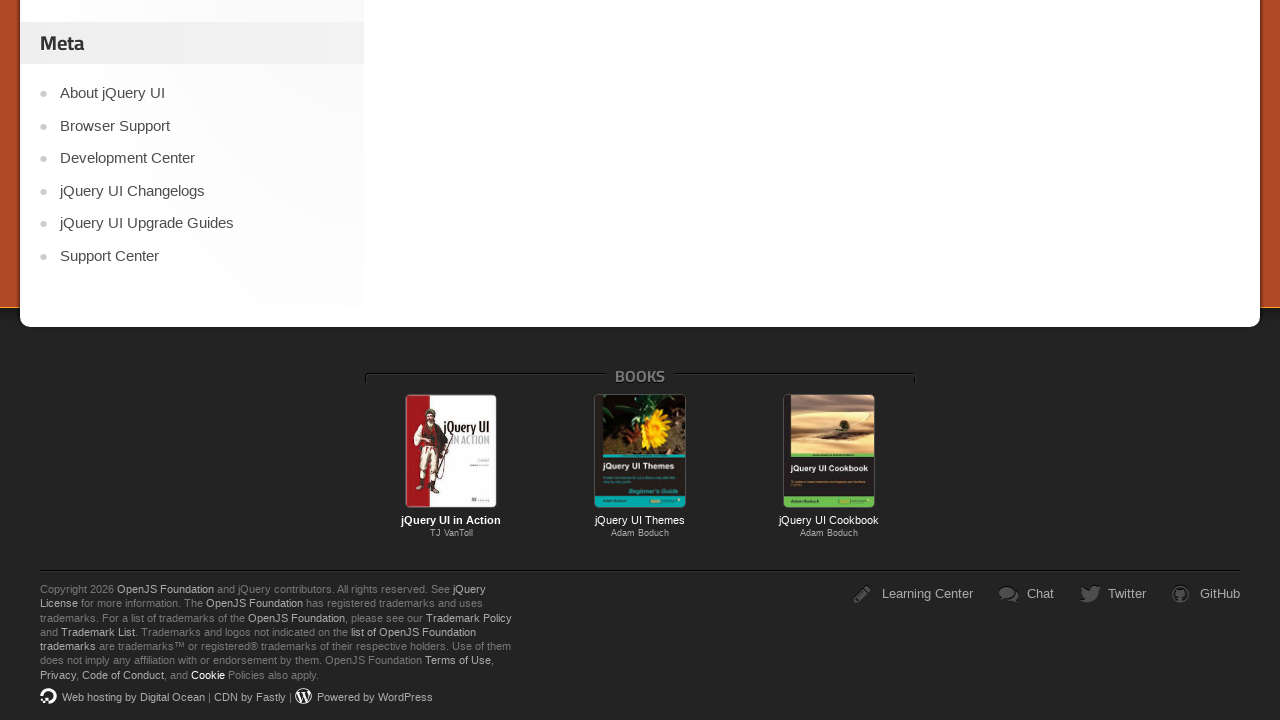

Waited for page to load: cross-project-council/CODE_OF_CONDUCT.md at main · openjs-foundation/cross-project-council · GitHub
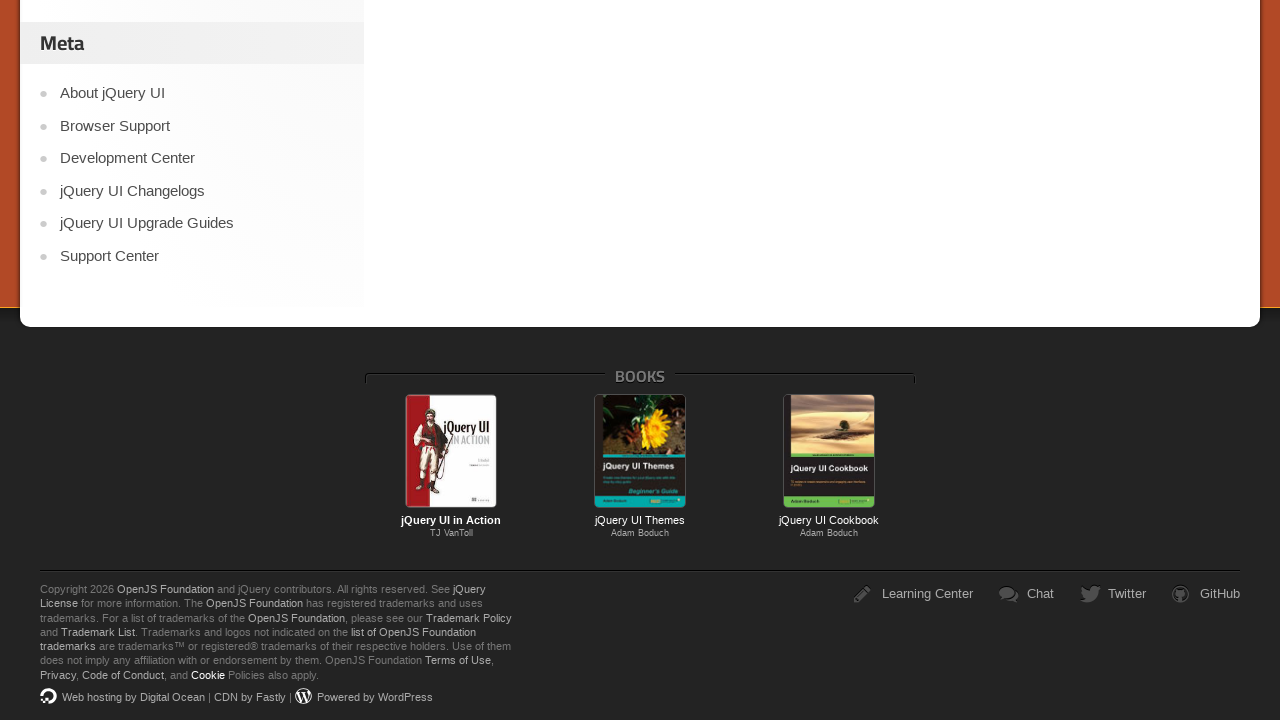

Waited for page to load: Cookies Policies | Linux Foundation
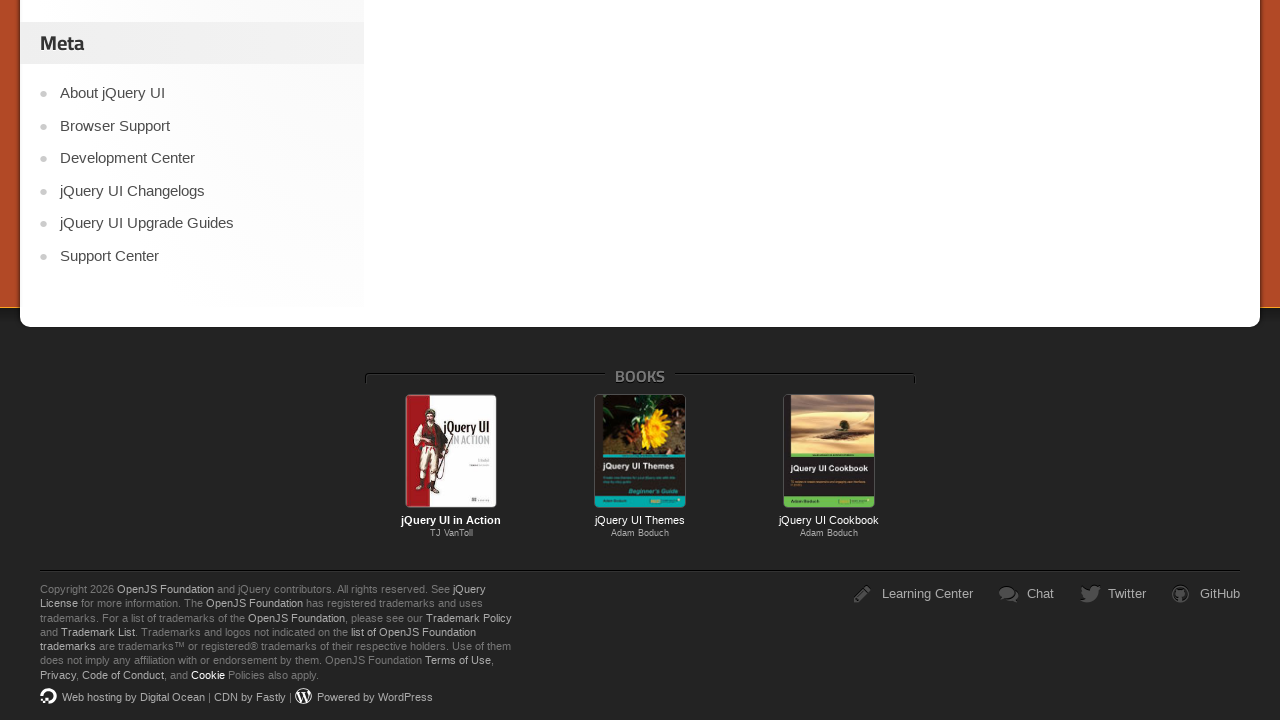

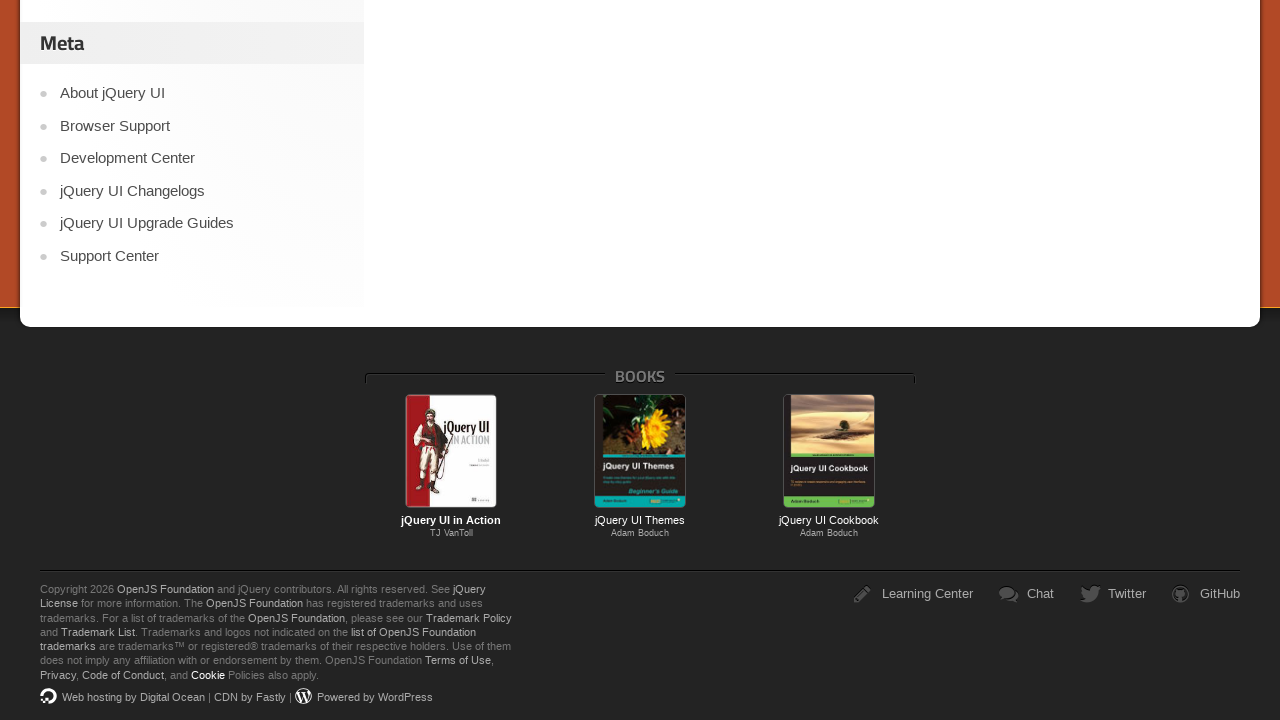